Tests a verification button click and validates that a success message is displayed on the page

Starting URL: http://suninjuly.github.io/wait1.html

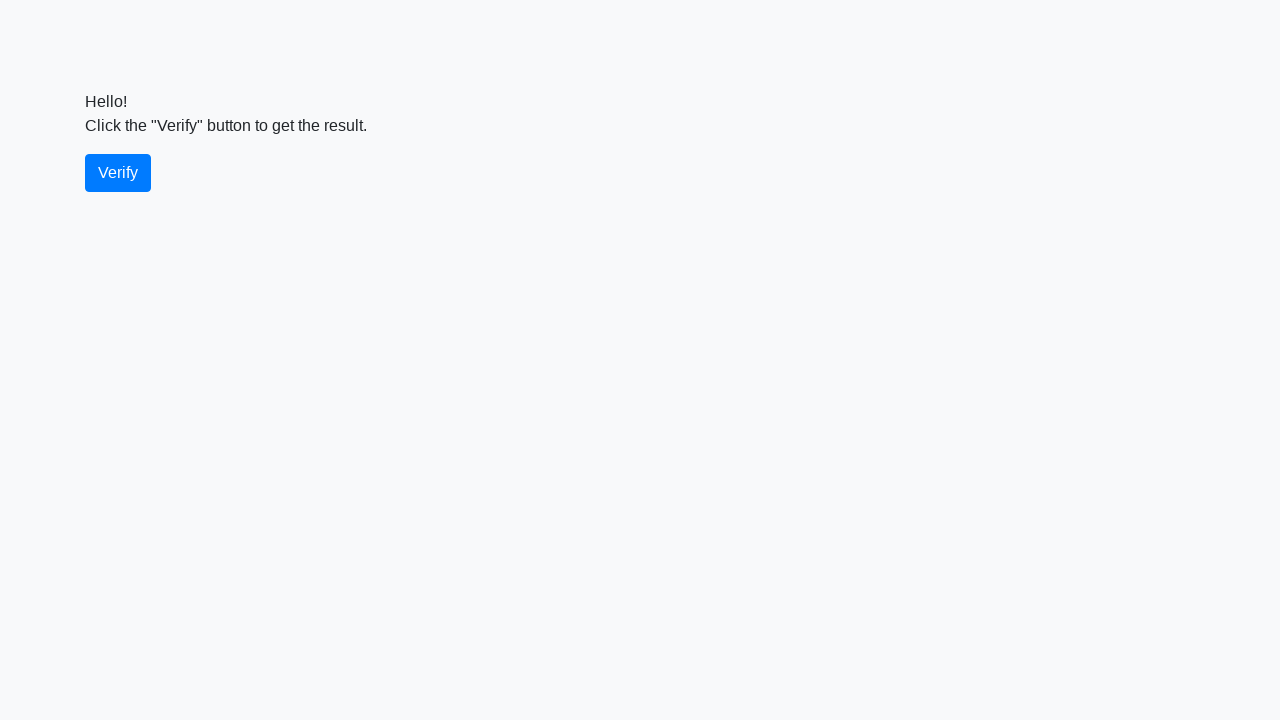

Clicked the verify button at (118, 173) on #verify
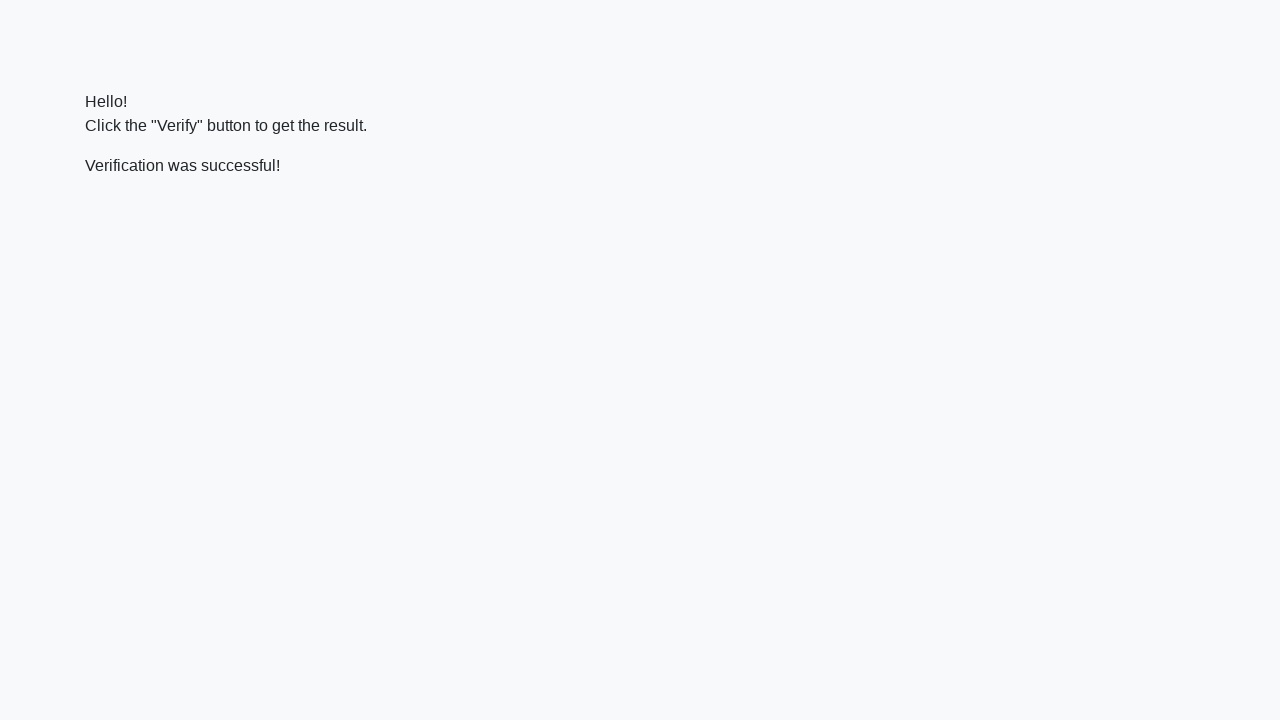

Retrieved verification success message text
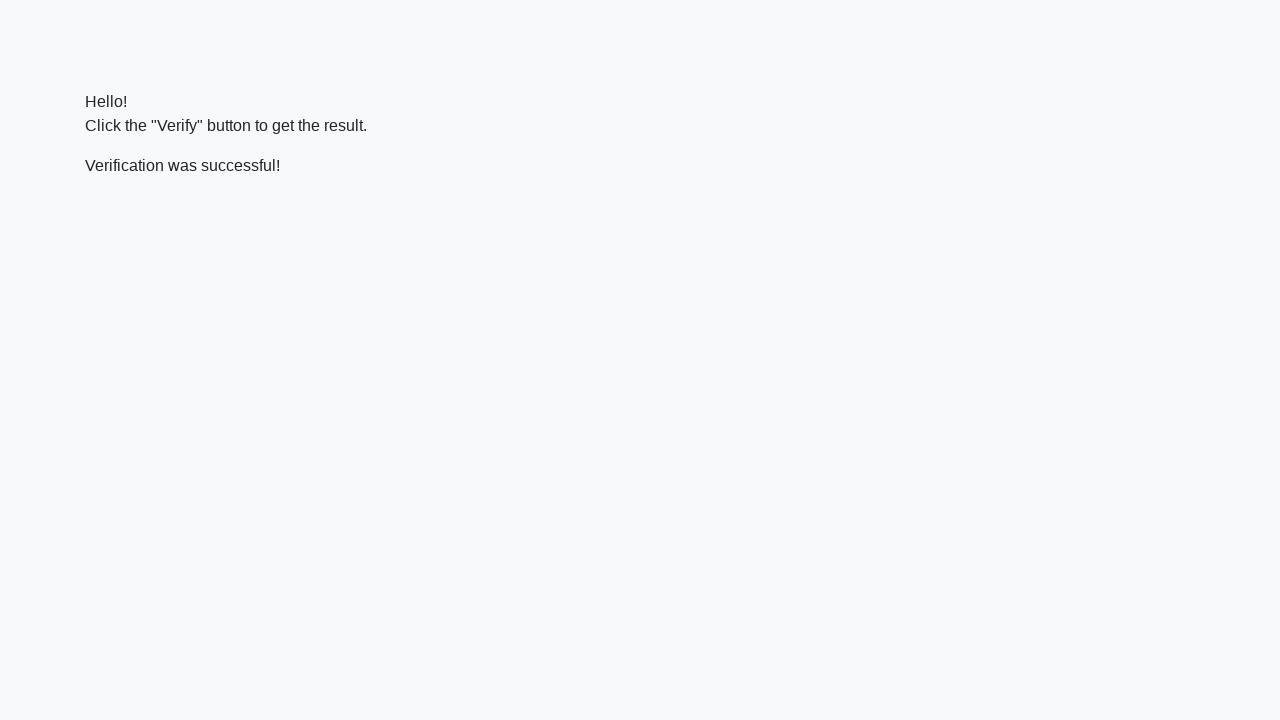

Verified that message equals 'Verification was successful!'
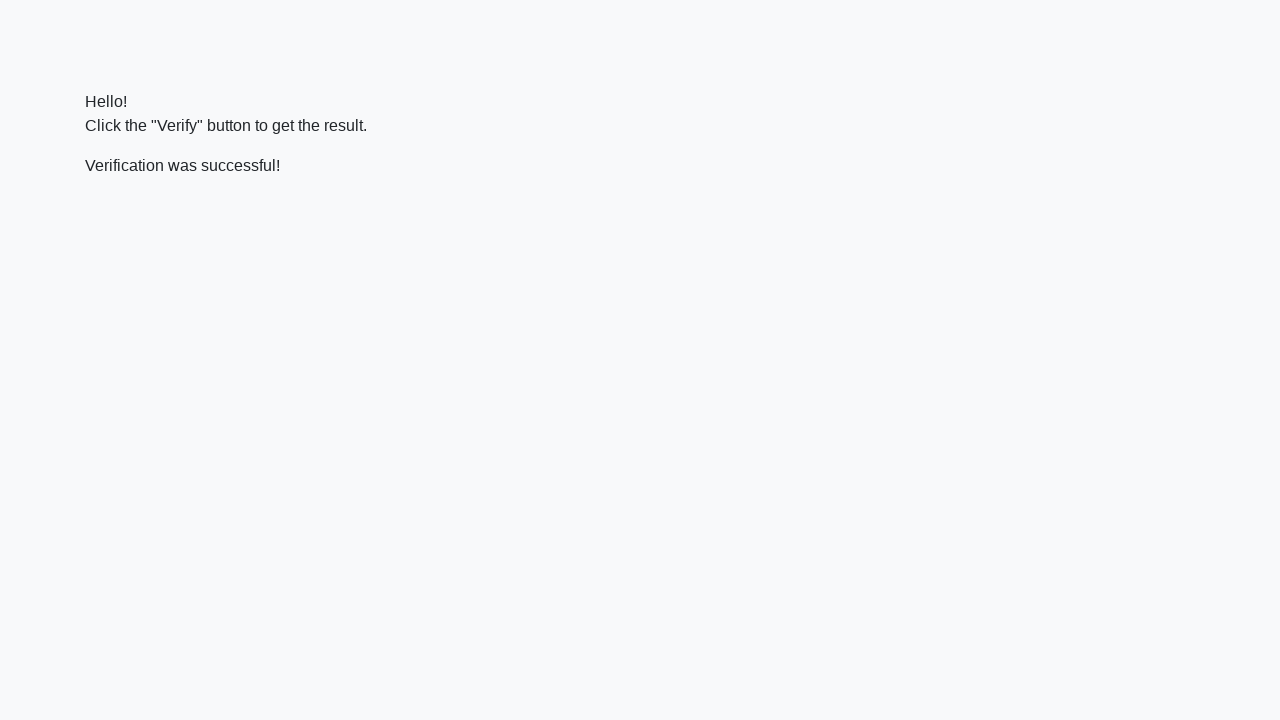

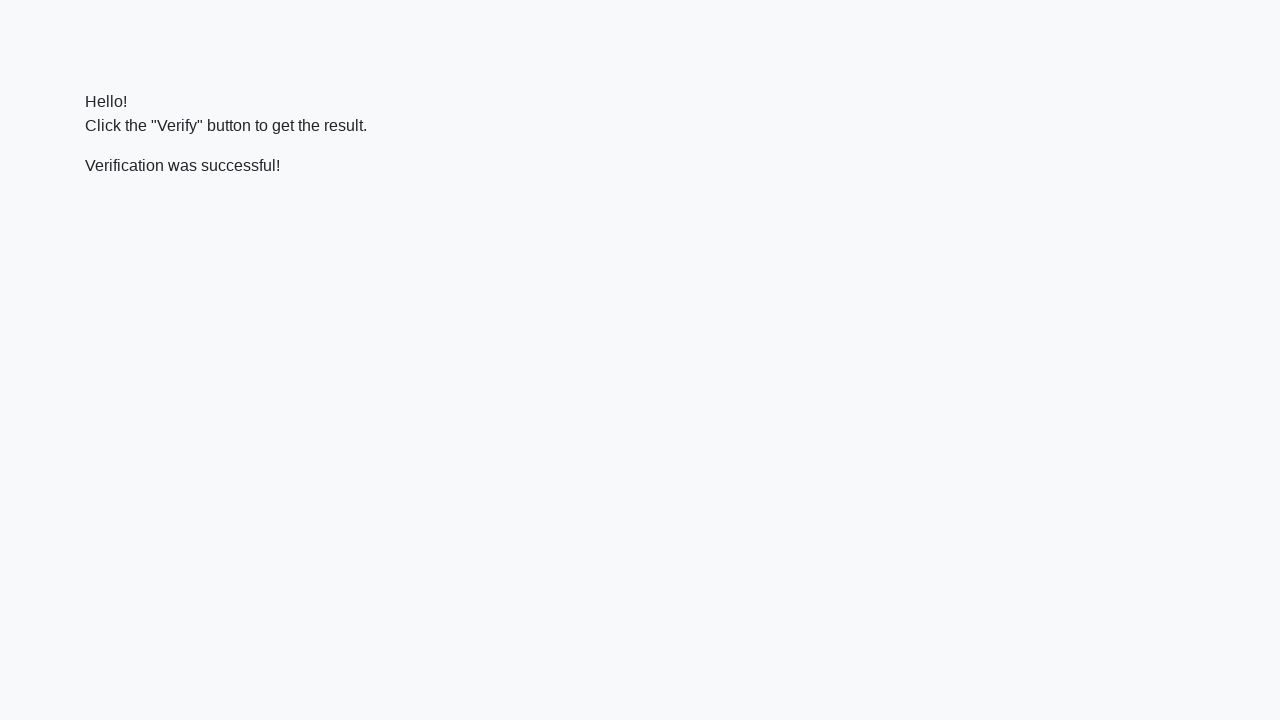